Tests JavaScript confirmation dialog handling in W3Schools tryit editor by switching to iframe, clicking the Try it button, accepting the alert, and verifying the resulting message

Starting URL: https://www.w3schools.com/js/tryit.asp?filename=tryjs_confirm

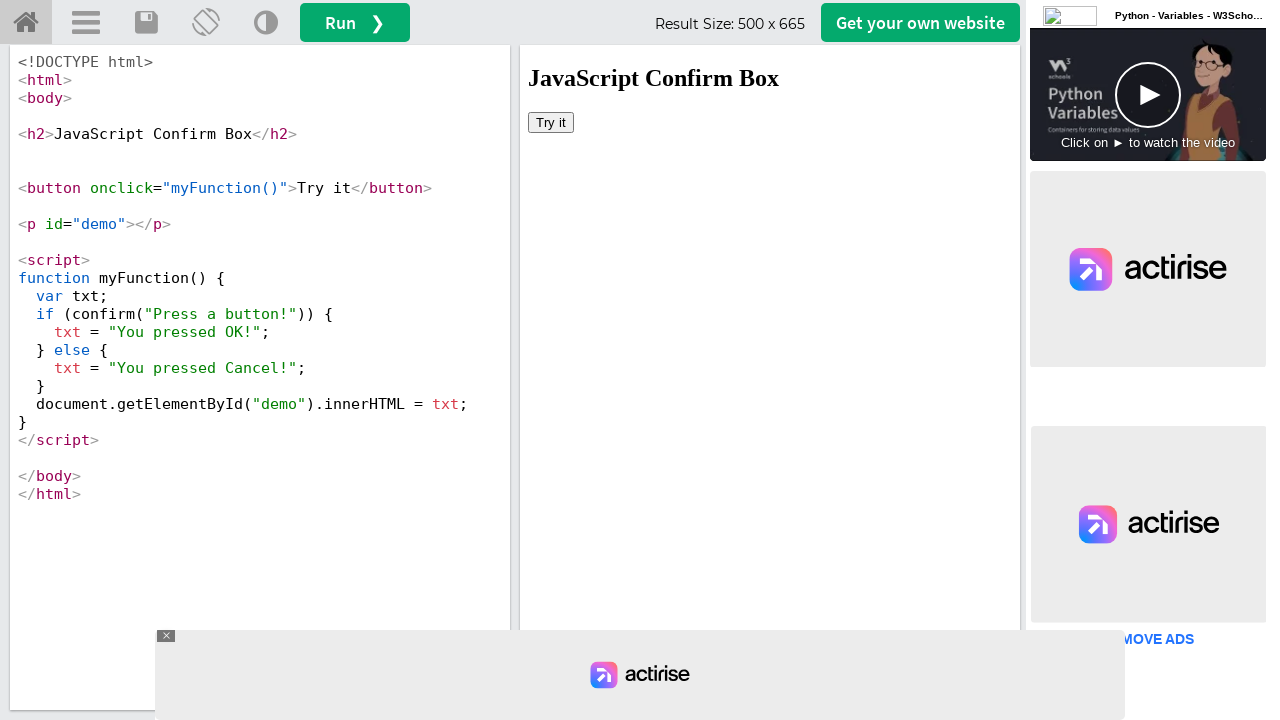

Located the iframeResult frame containing the tryit editor
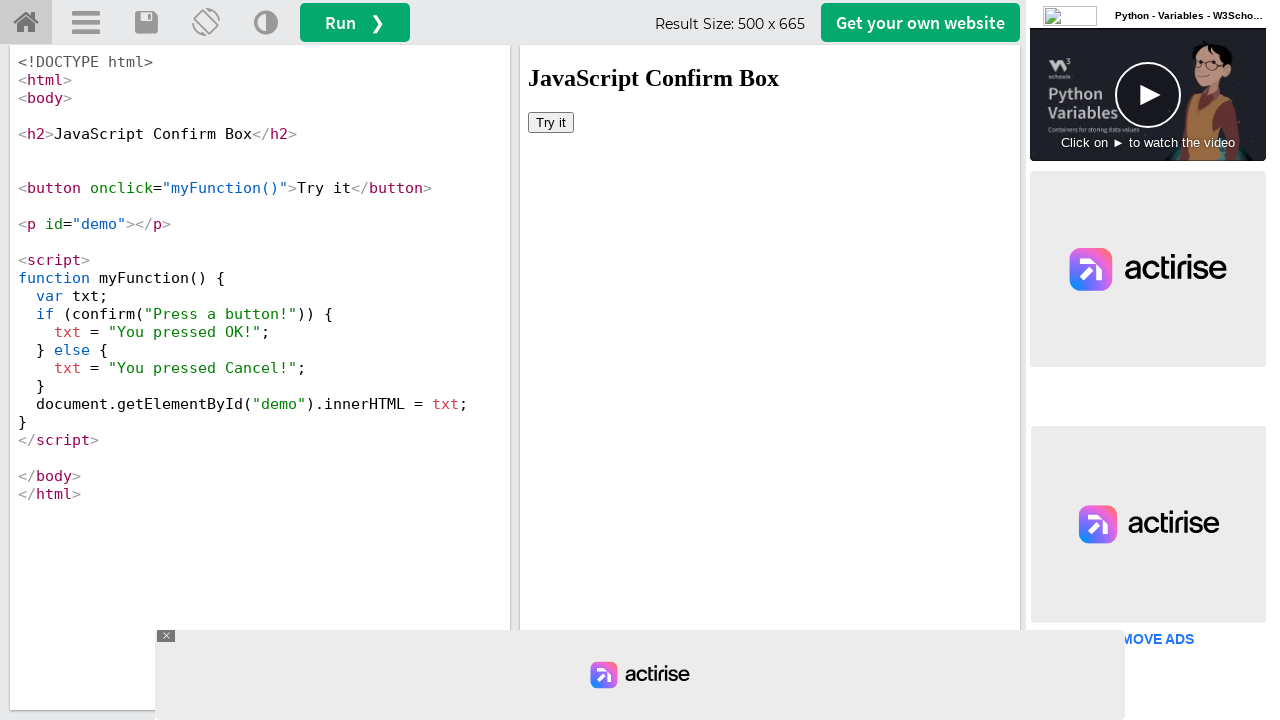

Clicked the 'Try it' button inside the iframe at (551, 122) on #iframeResult >> internal:control=enter-frame >> button:has-text('Try it')
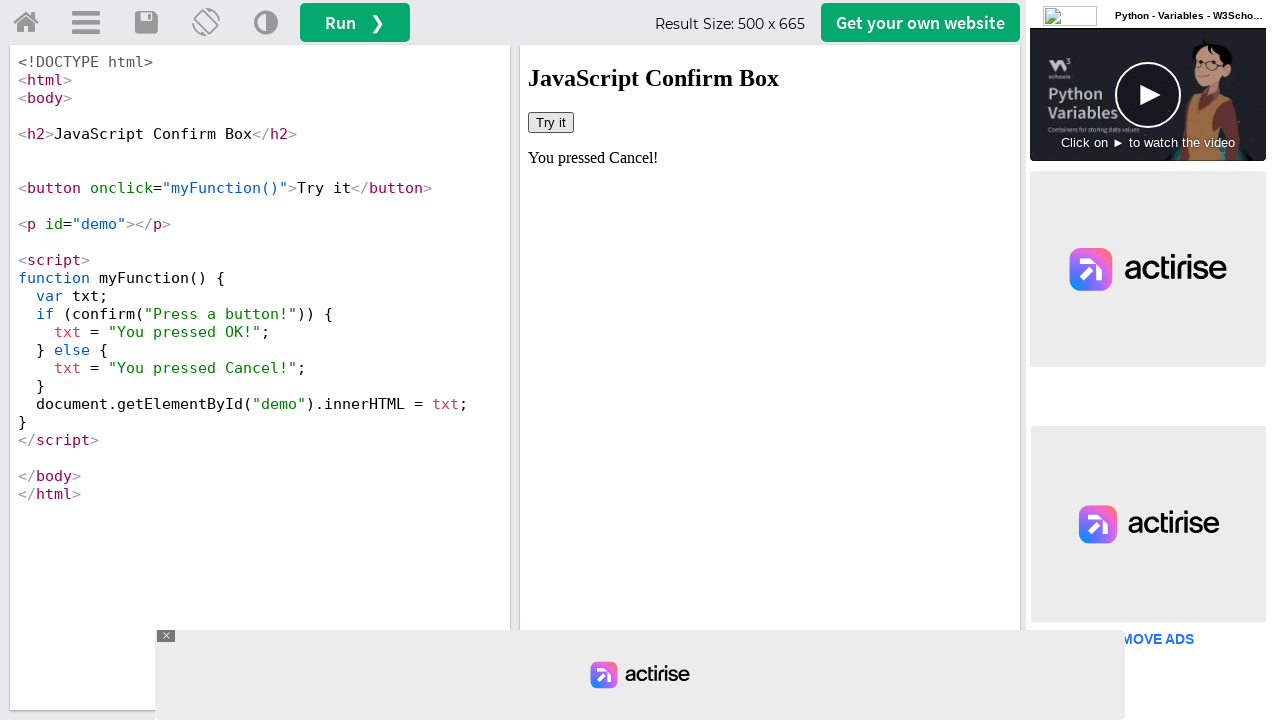

Set up dialog handler to accept confirmation dialogs
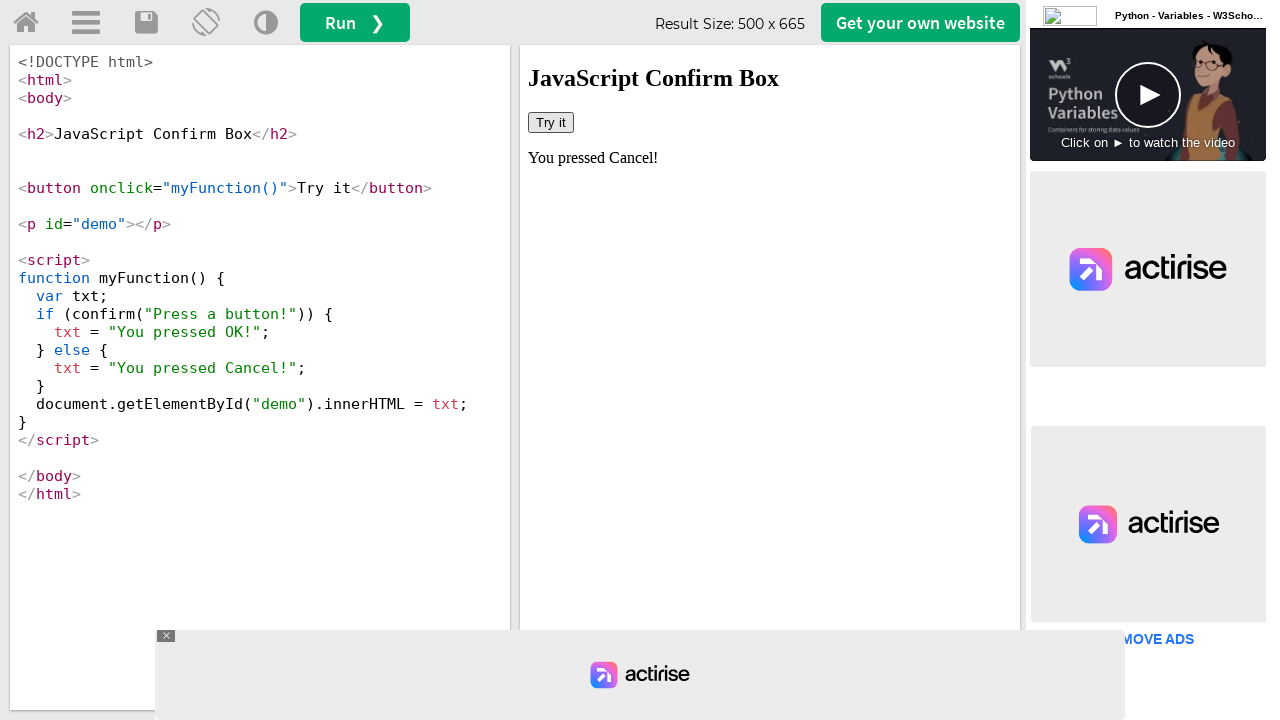

Located the #demo element containing the result message
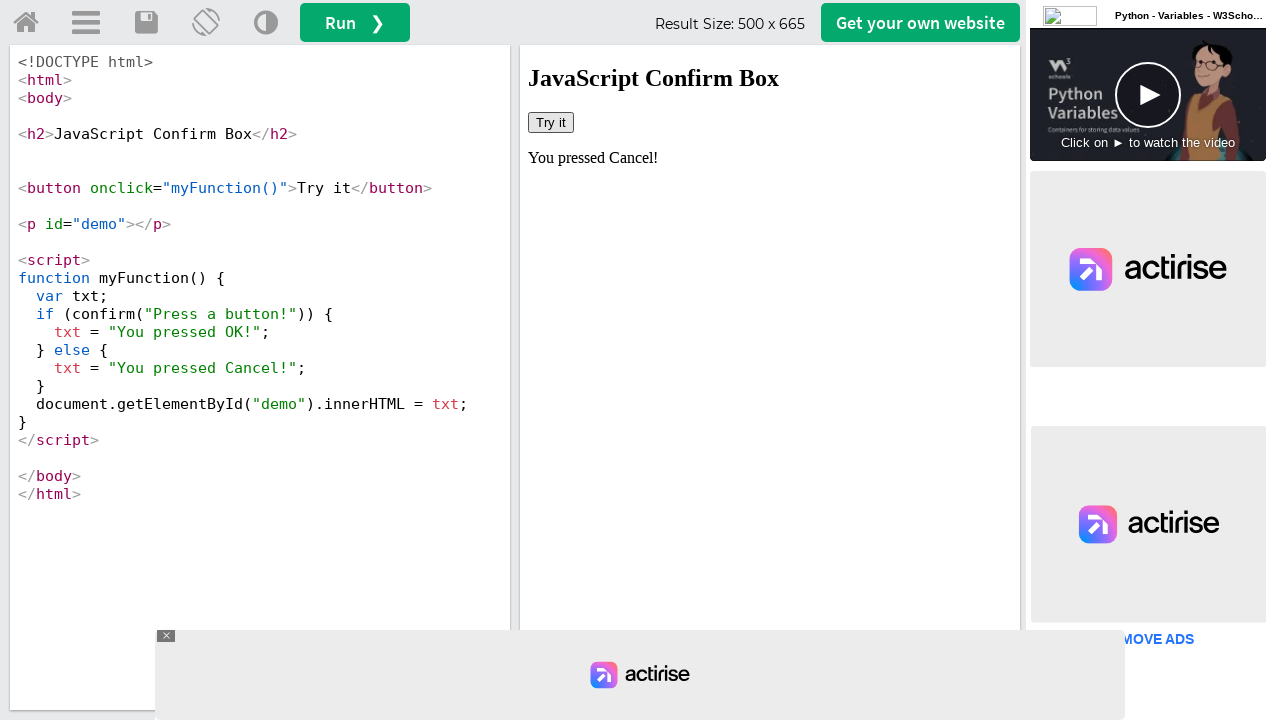

Retrieved the text content from the result message element
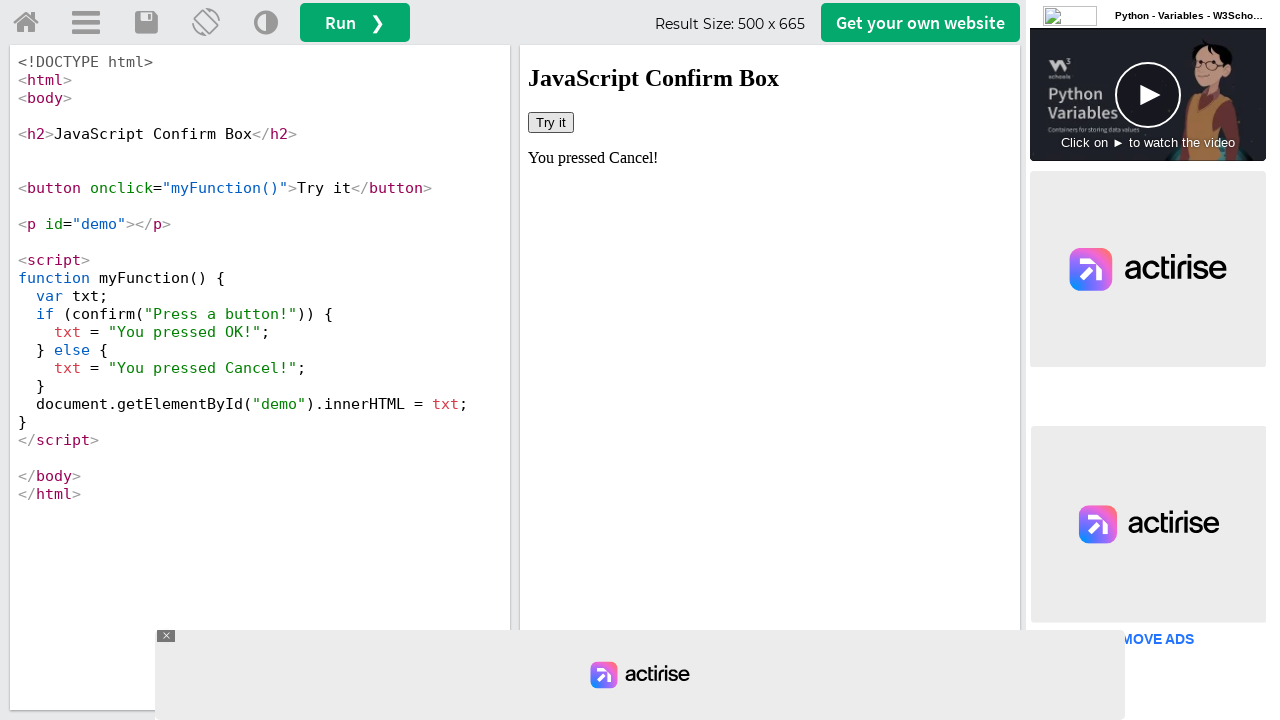

Verification failed - message does not contain 'You pressed OK'
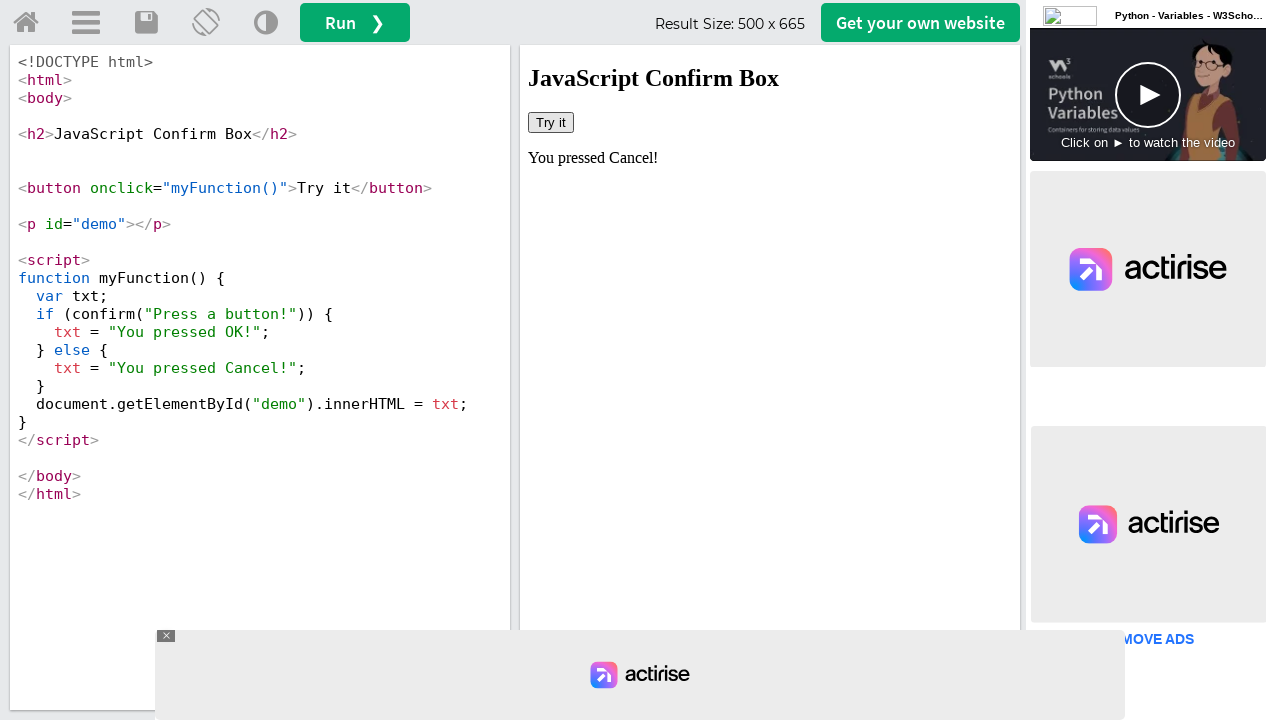

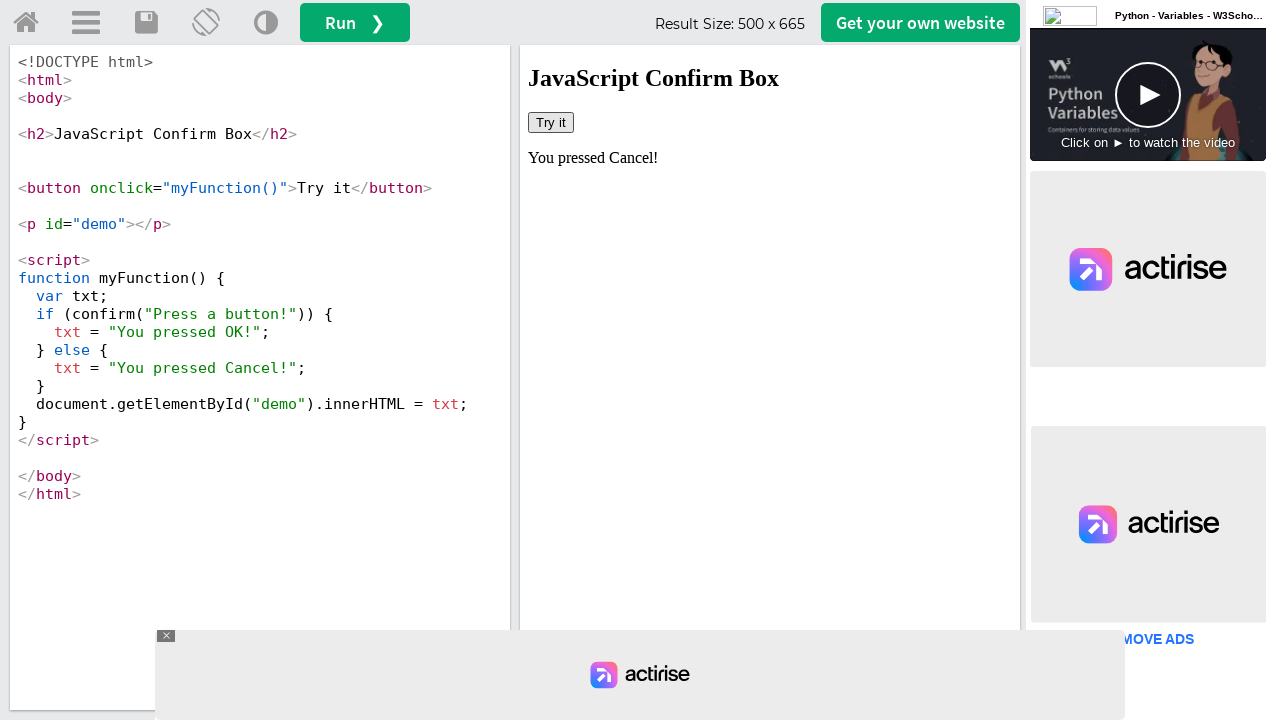